Tests email subscription on homepage by entering email and submitting the subscription form

Starting URL: https://automationexercise.com/

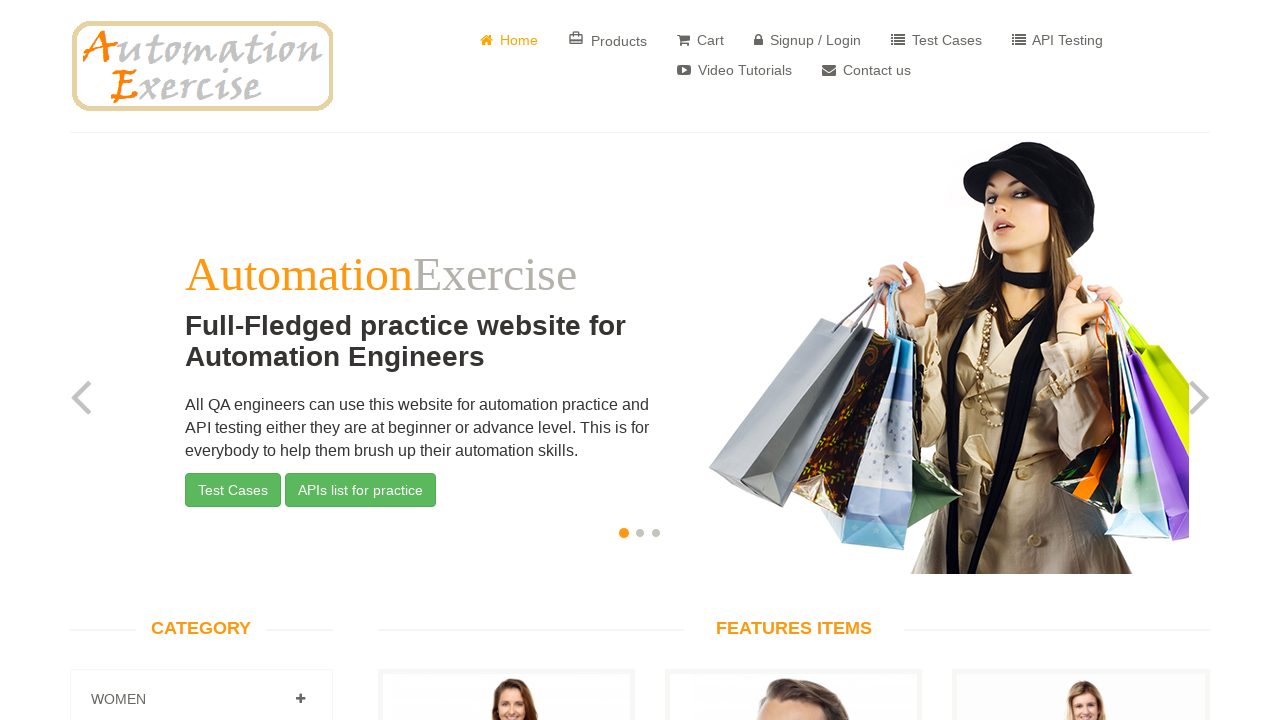

Clicked home page link in header at (509, 40) on xpath=//*[@id="header"]/div/div/div/div[2]/div/ul/li[1]/a
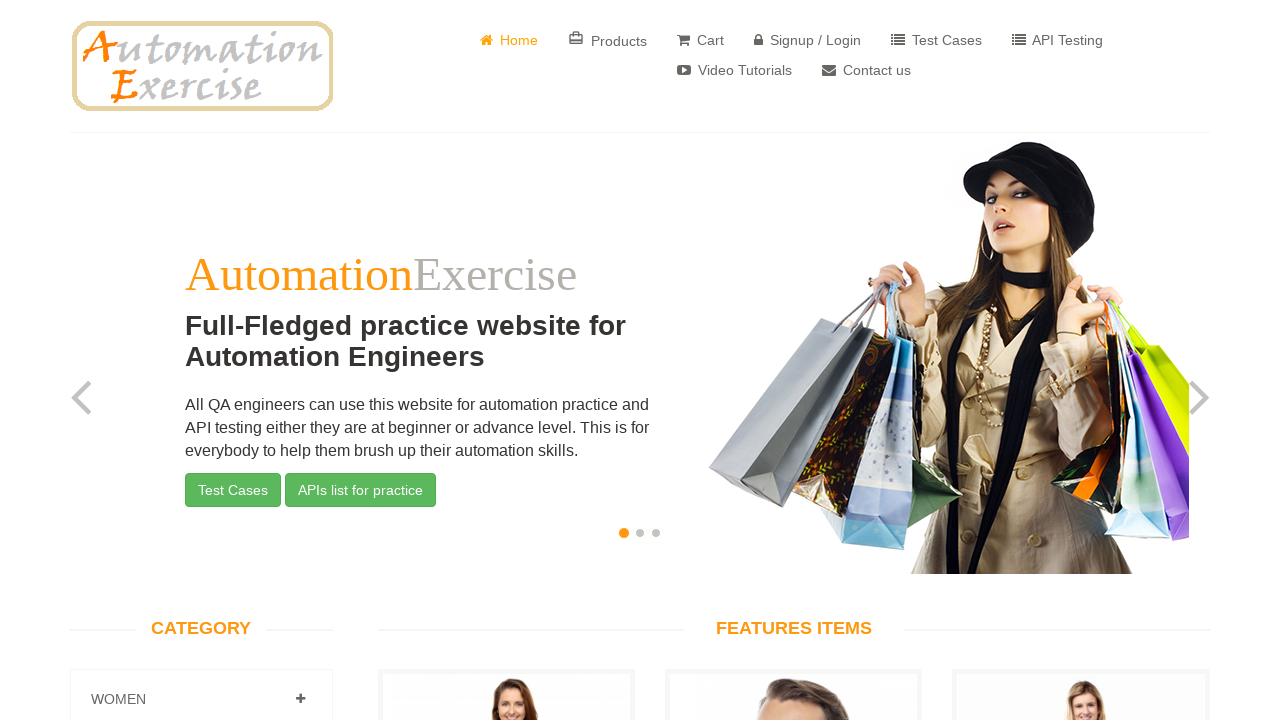

Filled subscription email field with 'testuser@example.com' on #susbscribe_email
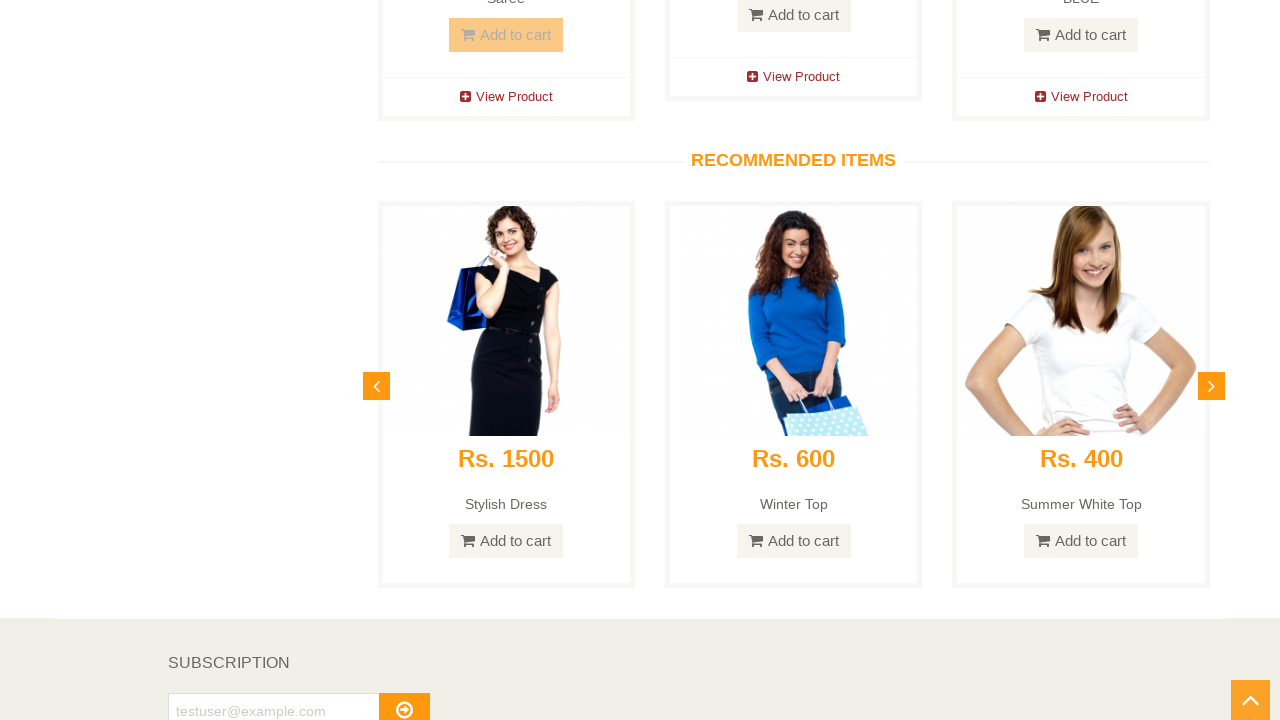

Submitted subscription form by pressing Enter on #susbscribe_email
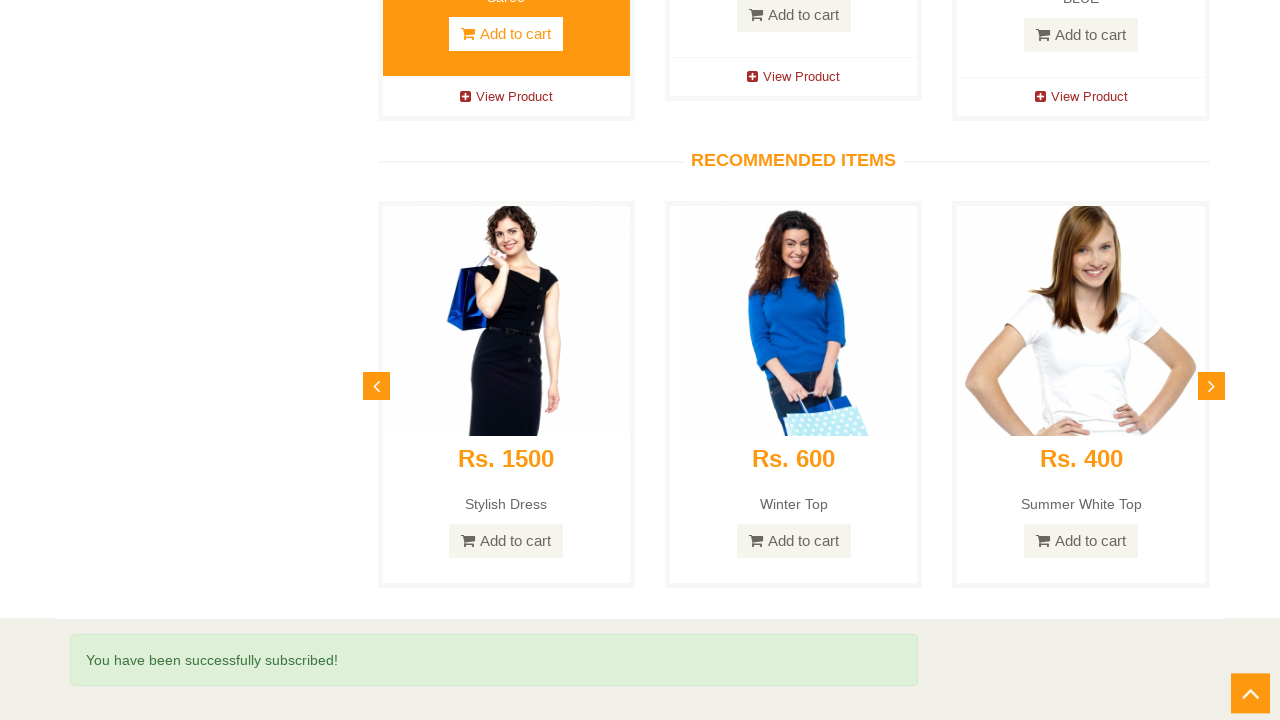

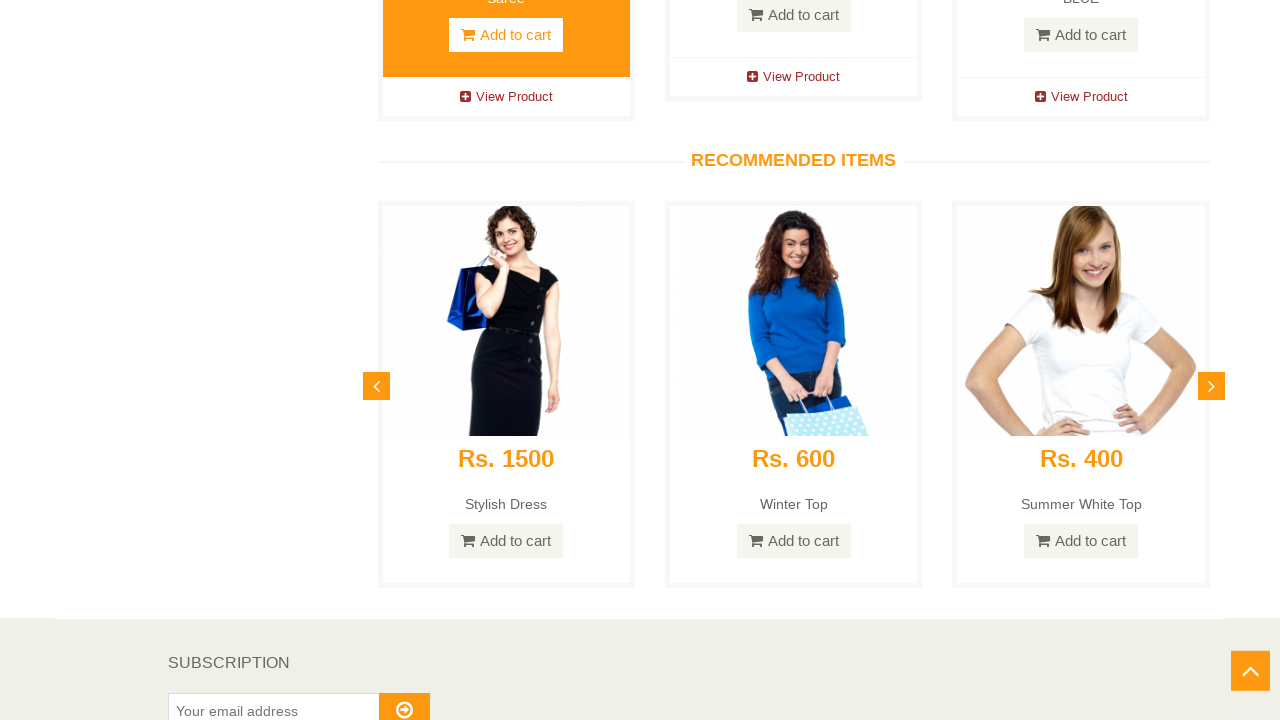